Tests Hacker News newest page pagination by clicking the "More" link multiple times to load additional articles, verifying that articles and timestamps are displayed on each page load.

Starting URL: https://news.ycombinator.com/newest

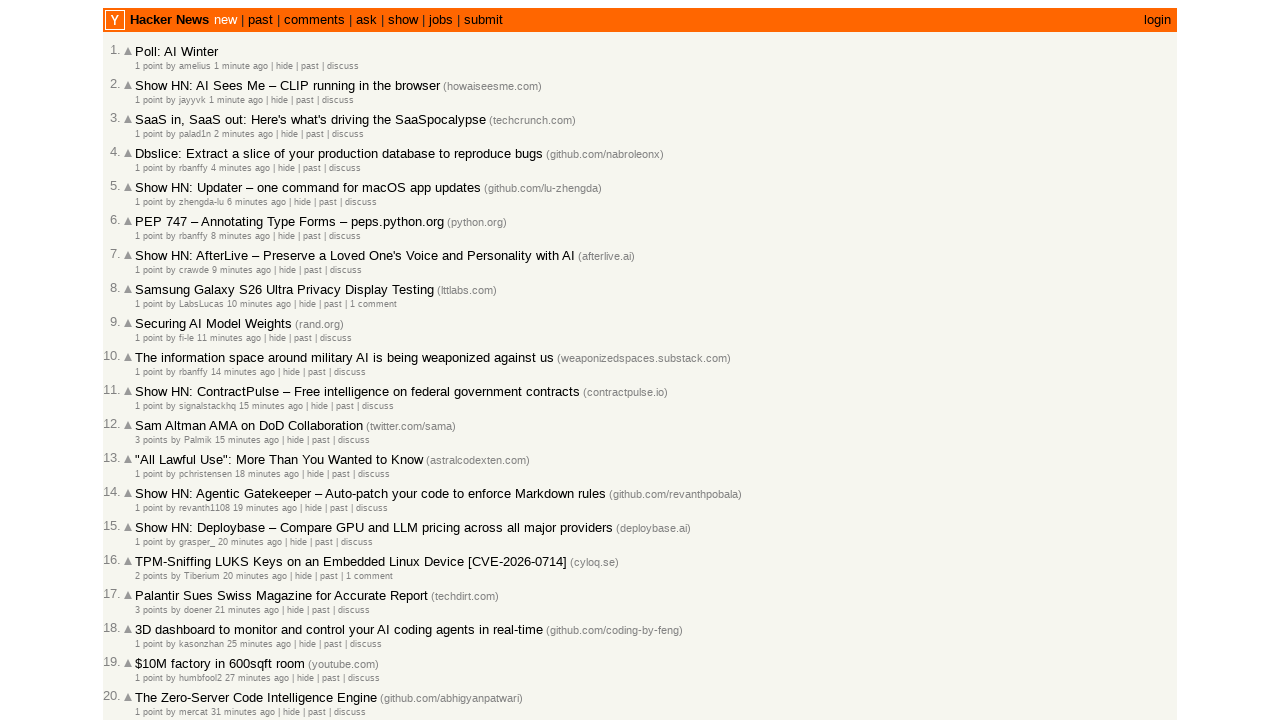

Waited for article titles to load on initial page
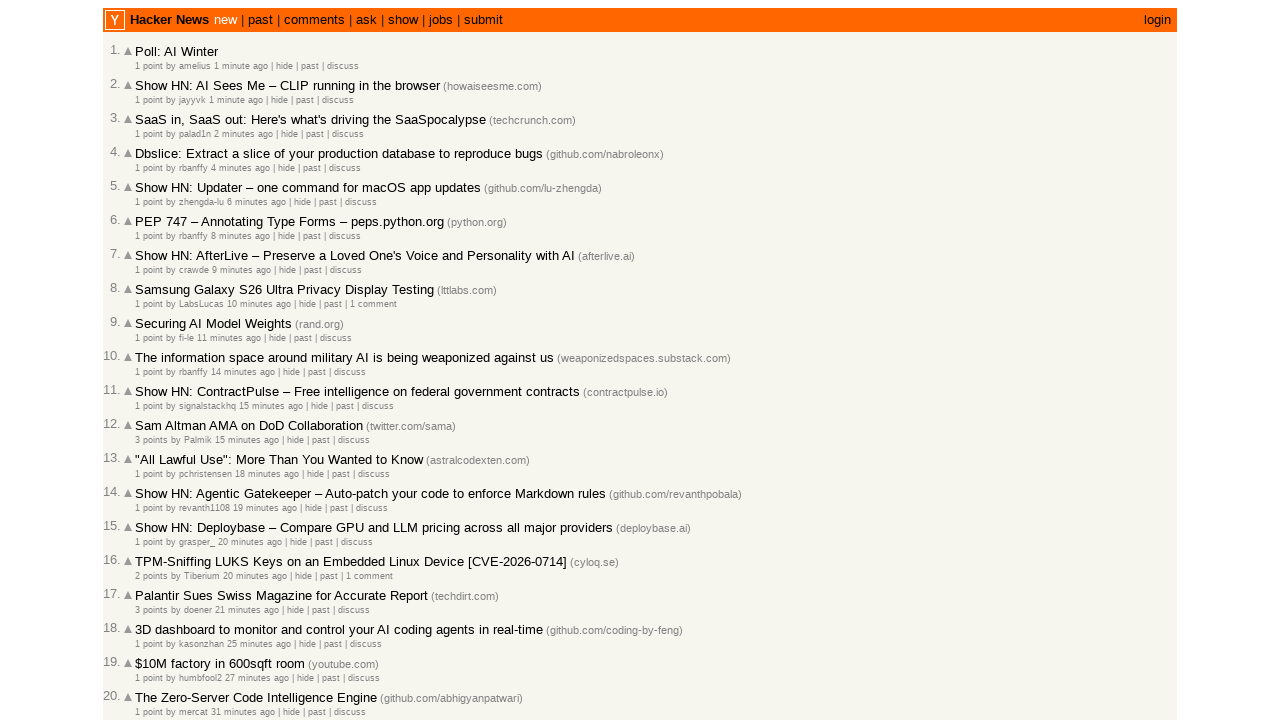

Waited for article timestamps to be visible
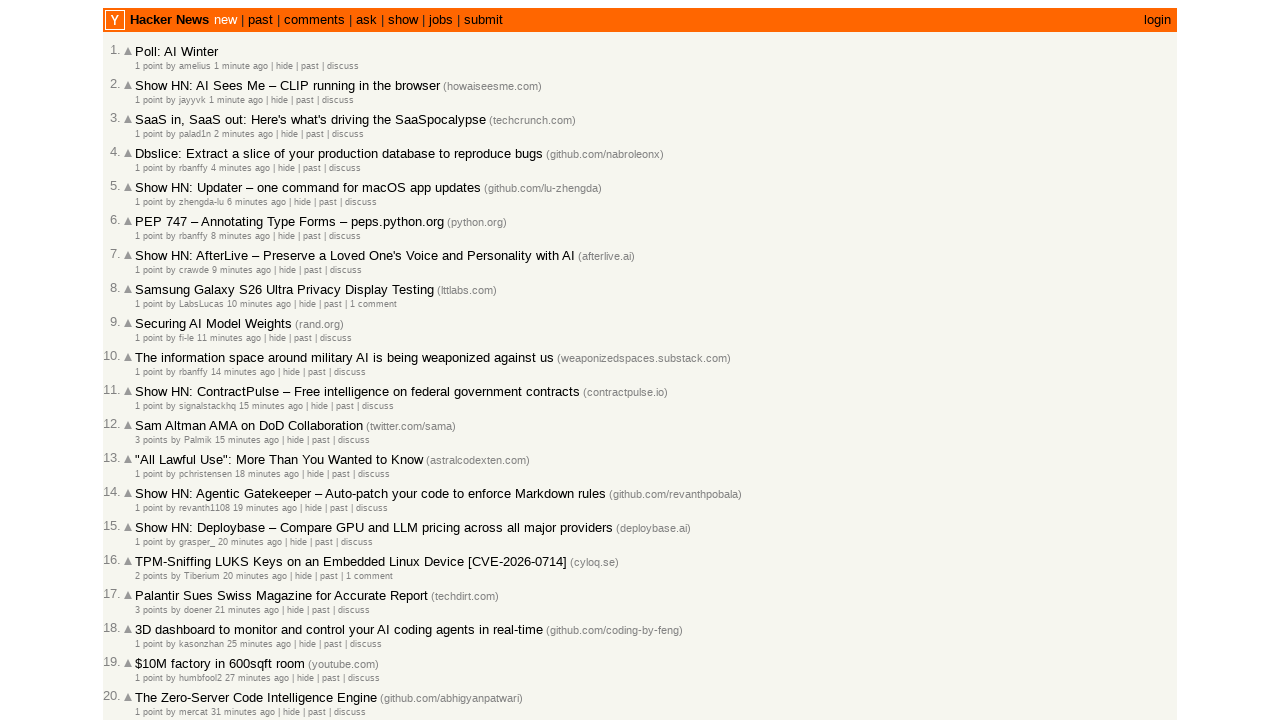

Clicked 'More' link to load additional articles (iteration 1) at (149, 616) on a.morelink
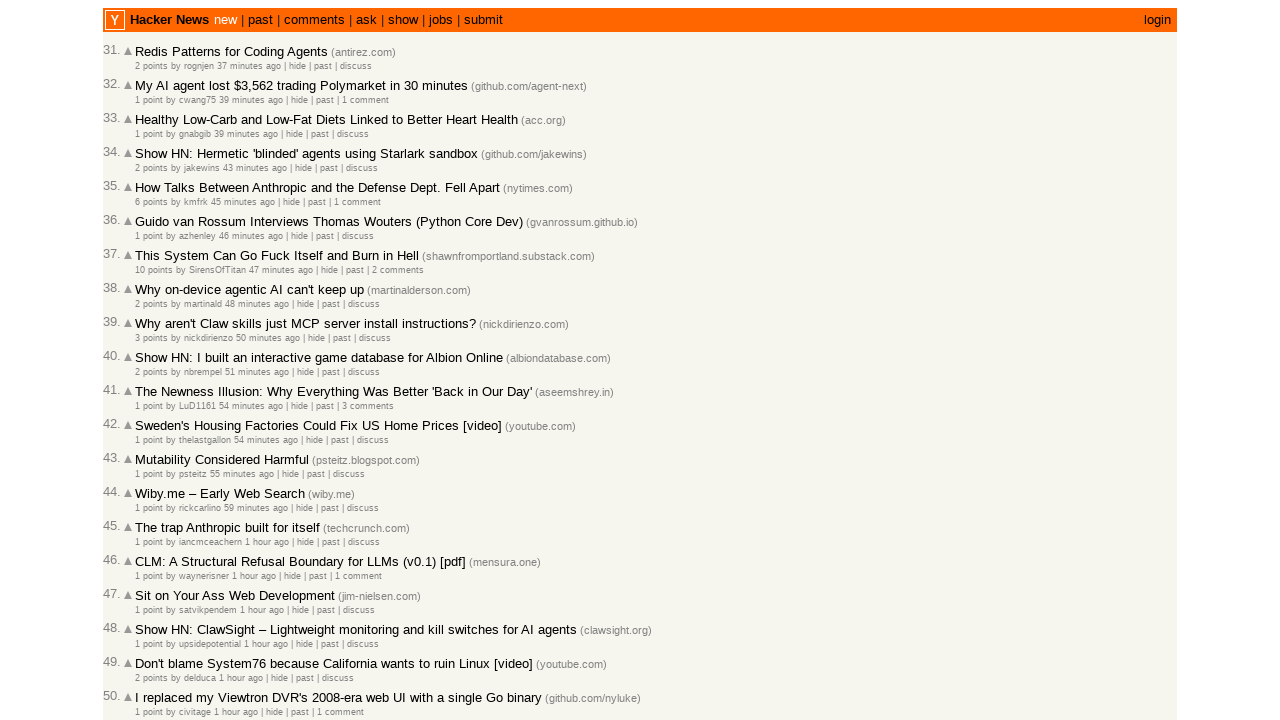

Waited 1 second for page to load after clicking 'More'
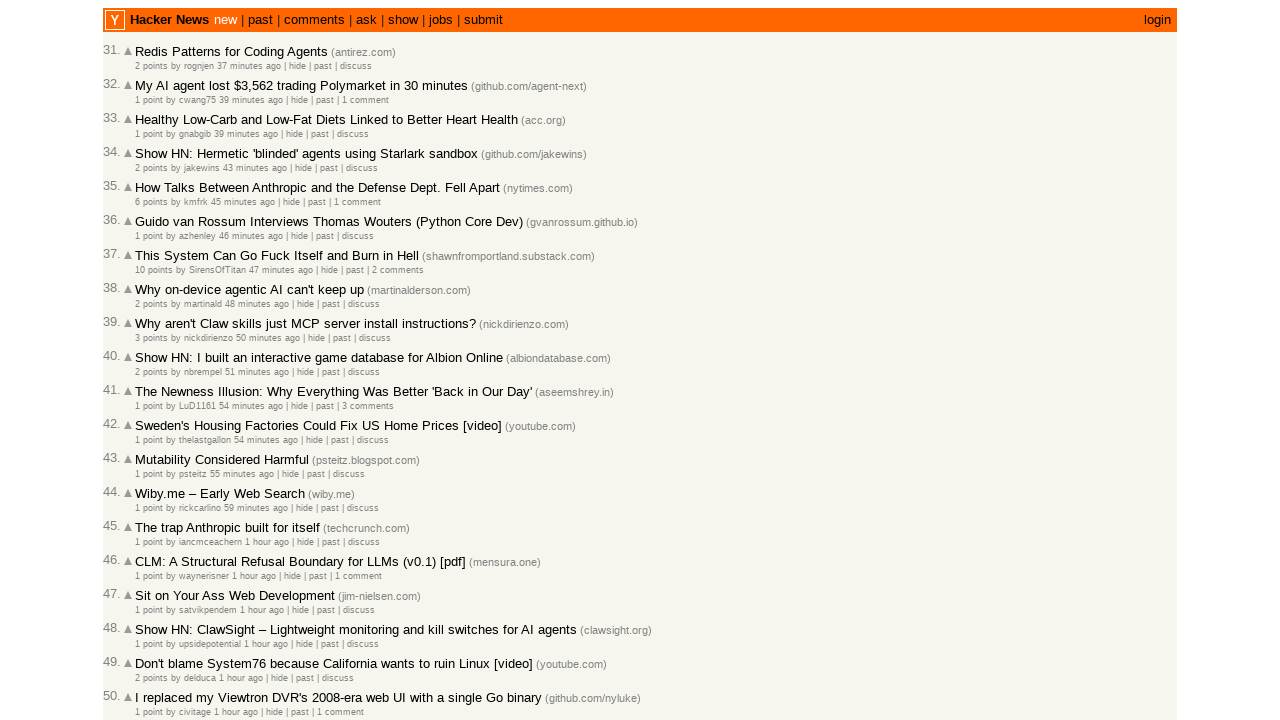

Verified article titles loaded after first 'More' click
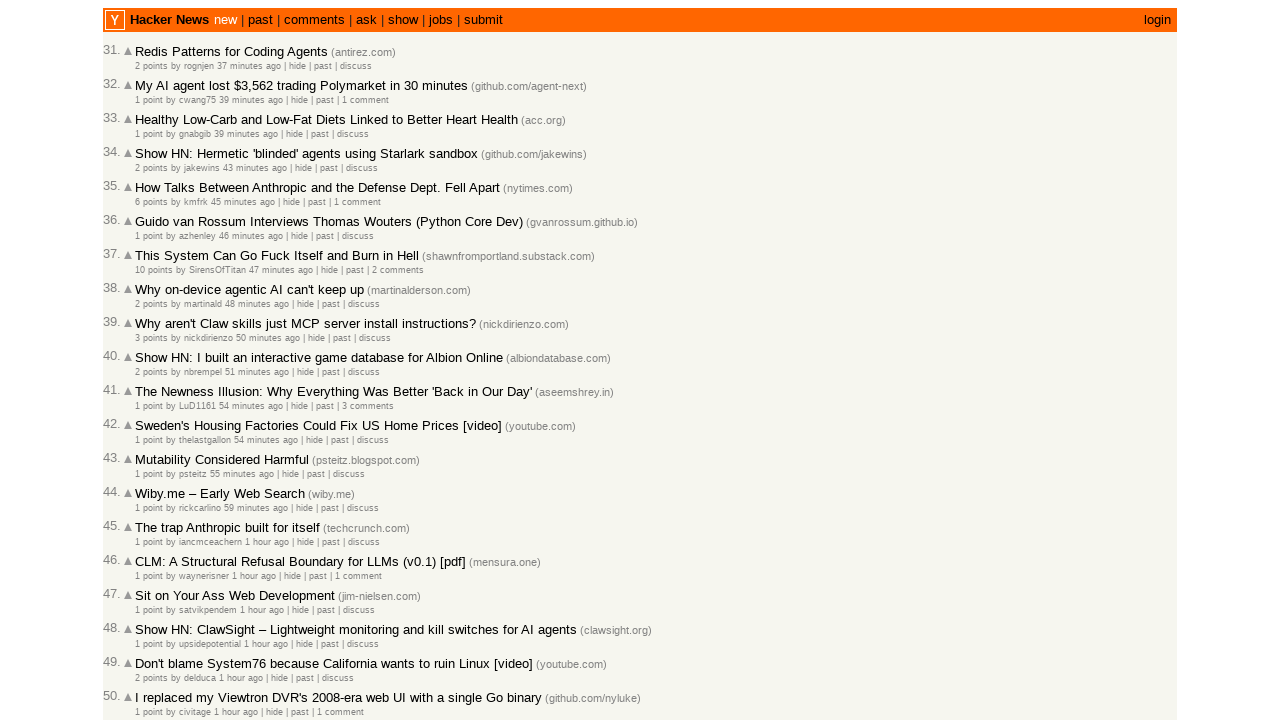

Clicked 'More' link to load additional articles (iteration 2) at (149, 616) on a.morelink
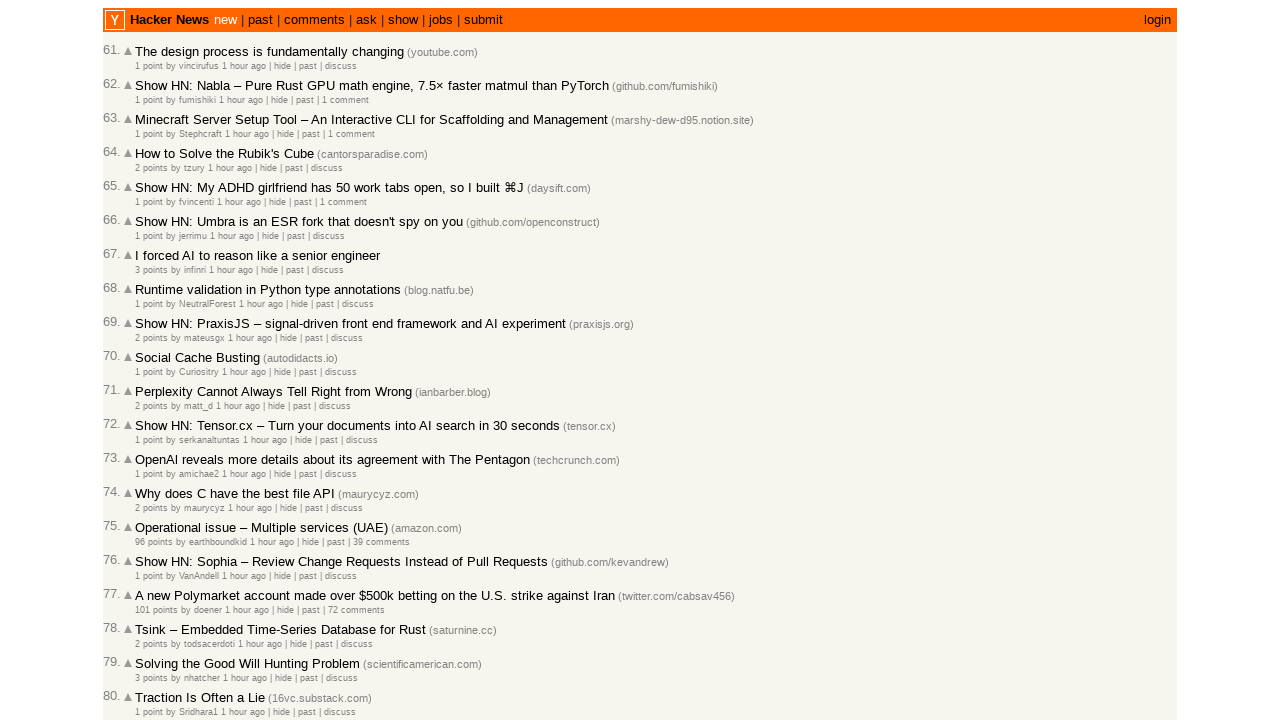

Waited 1 second for page to load after clicking 'More'
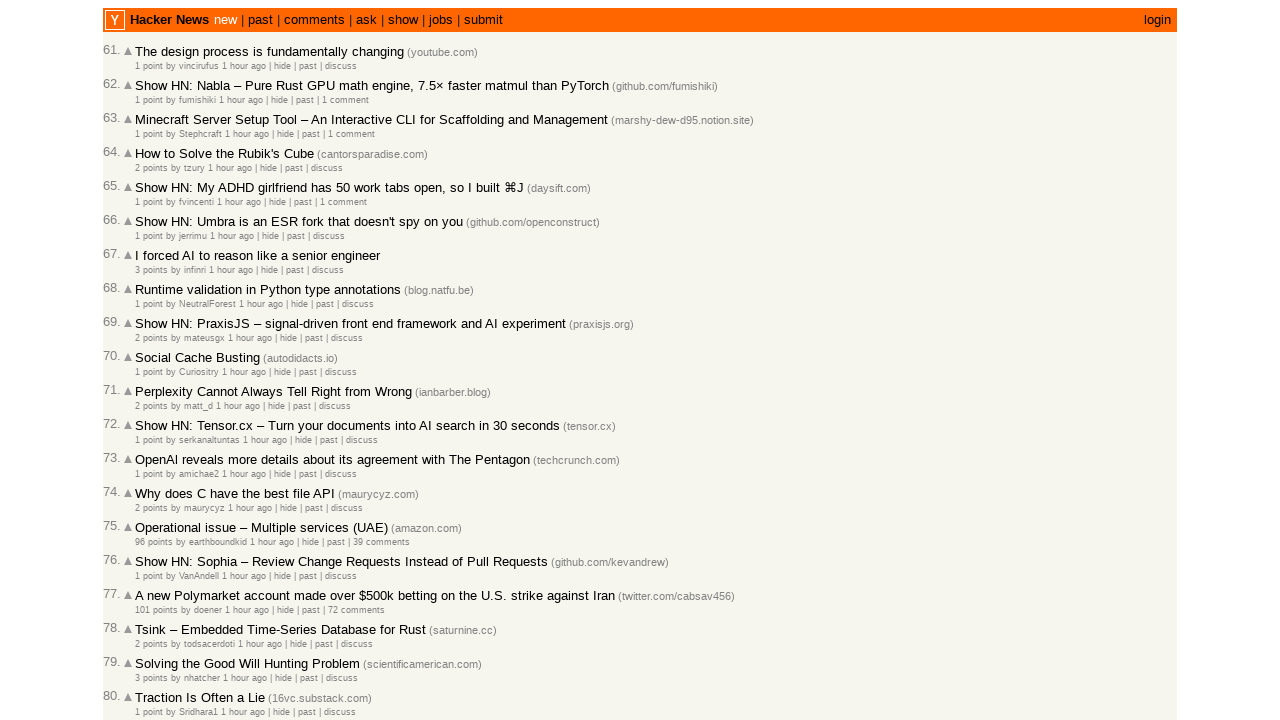

Verified article titles loaded after second 'More' click
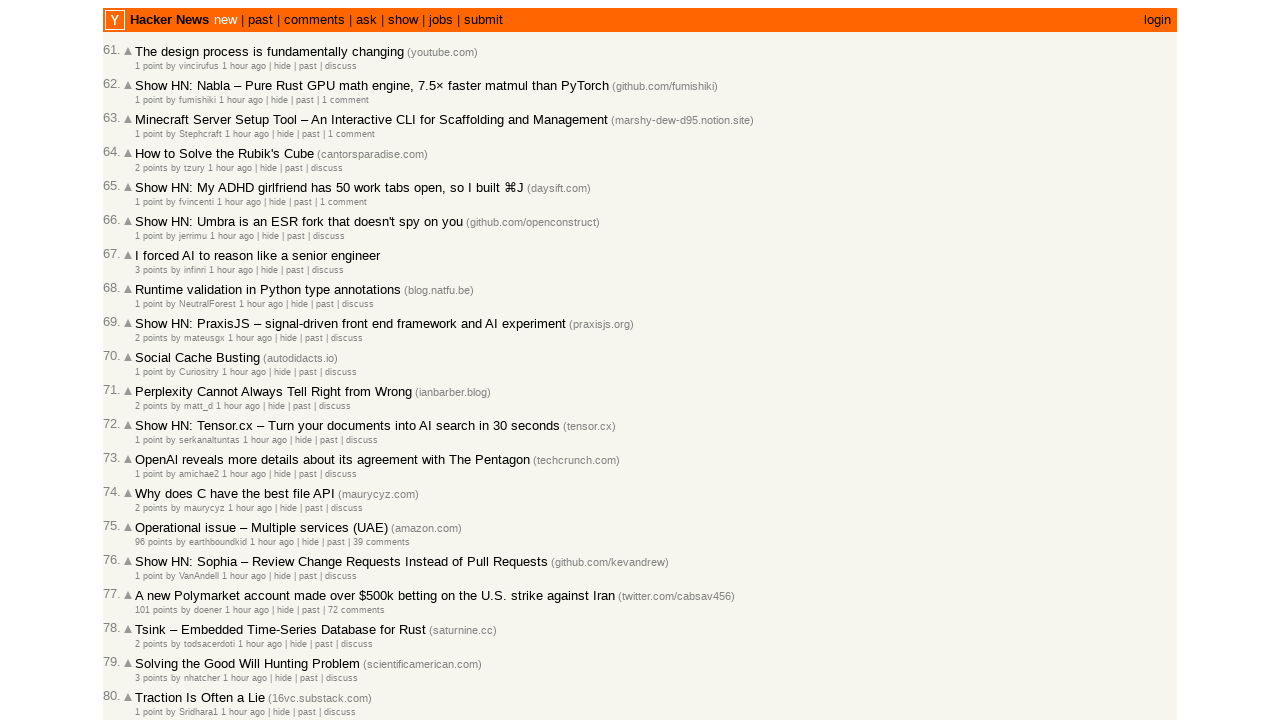

Clicked 'More' link to load additional articles (iteration 3) at (149, 616) on a.morelink
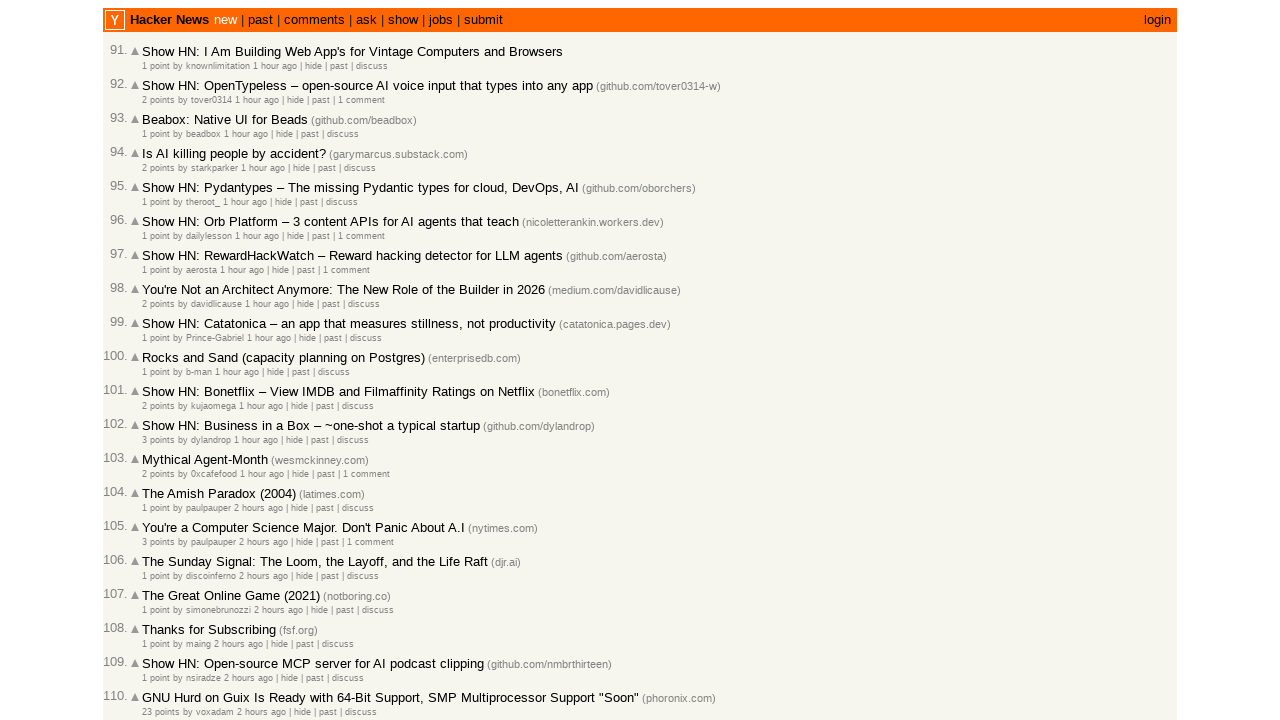

Waited 1 second for page to load after clicking 'More'
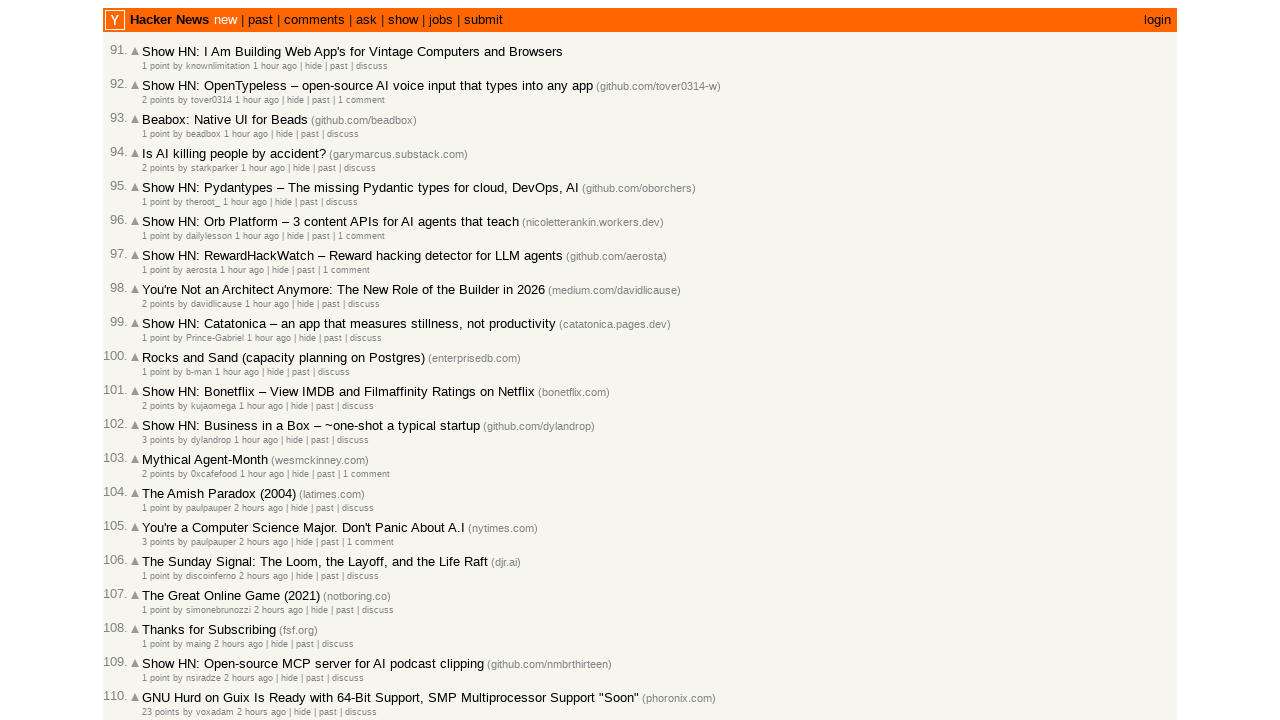

Verified article titles loaded after third 'More' click
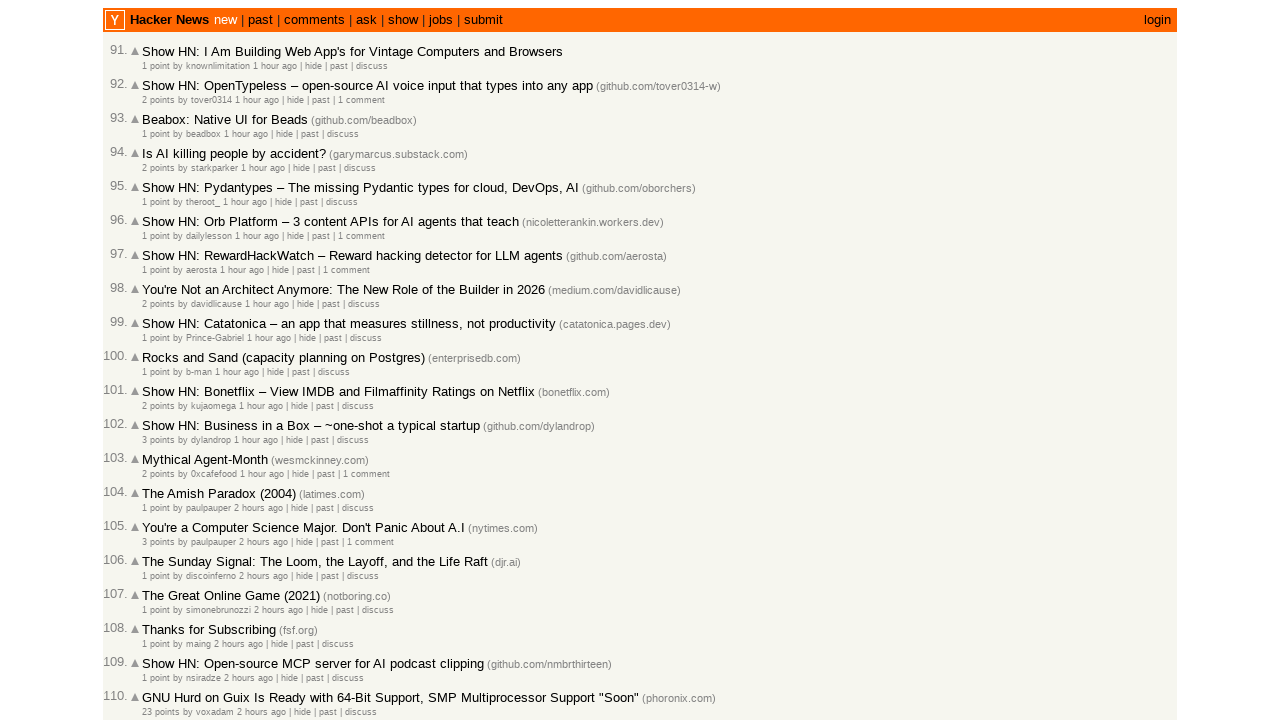

Clicked 'More' link to load additional articles (iteration 4) at (156, 616) on a.morelink
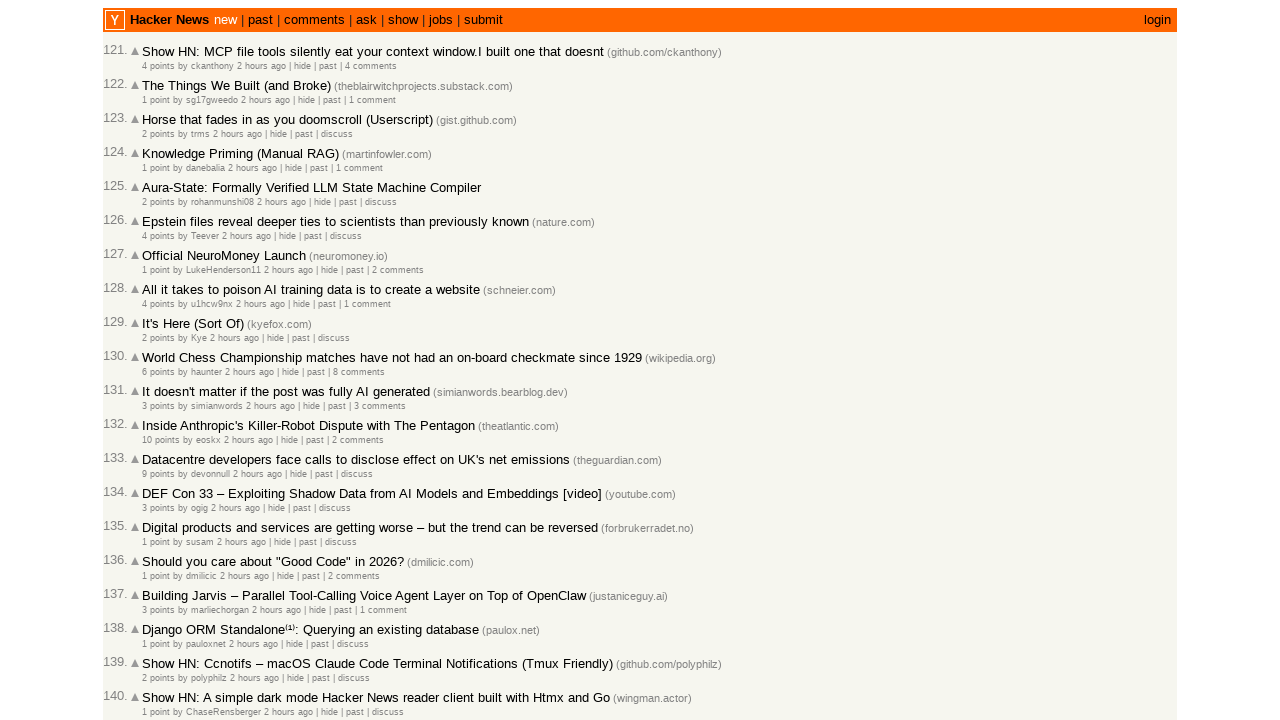

Waited 1 second for page to load after clicking 'More'
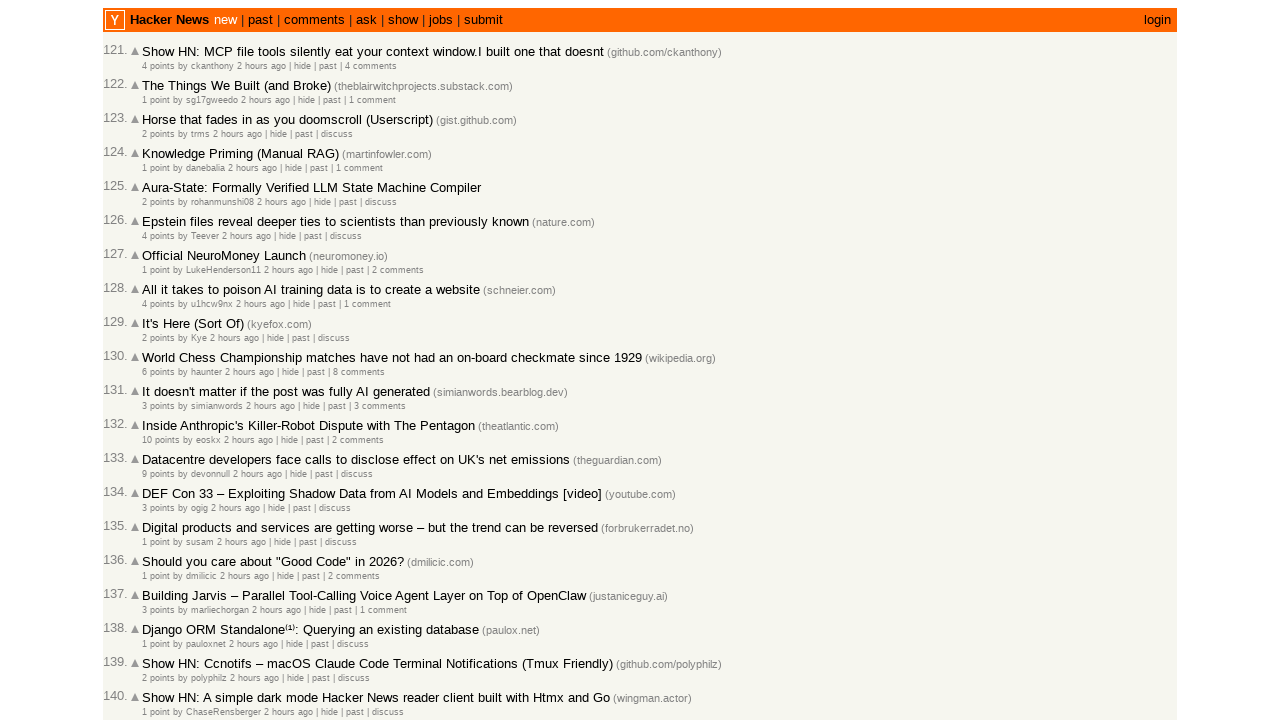

Verified article titles loaded after fourth 'More' click - approximately 100+ articles now loaded
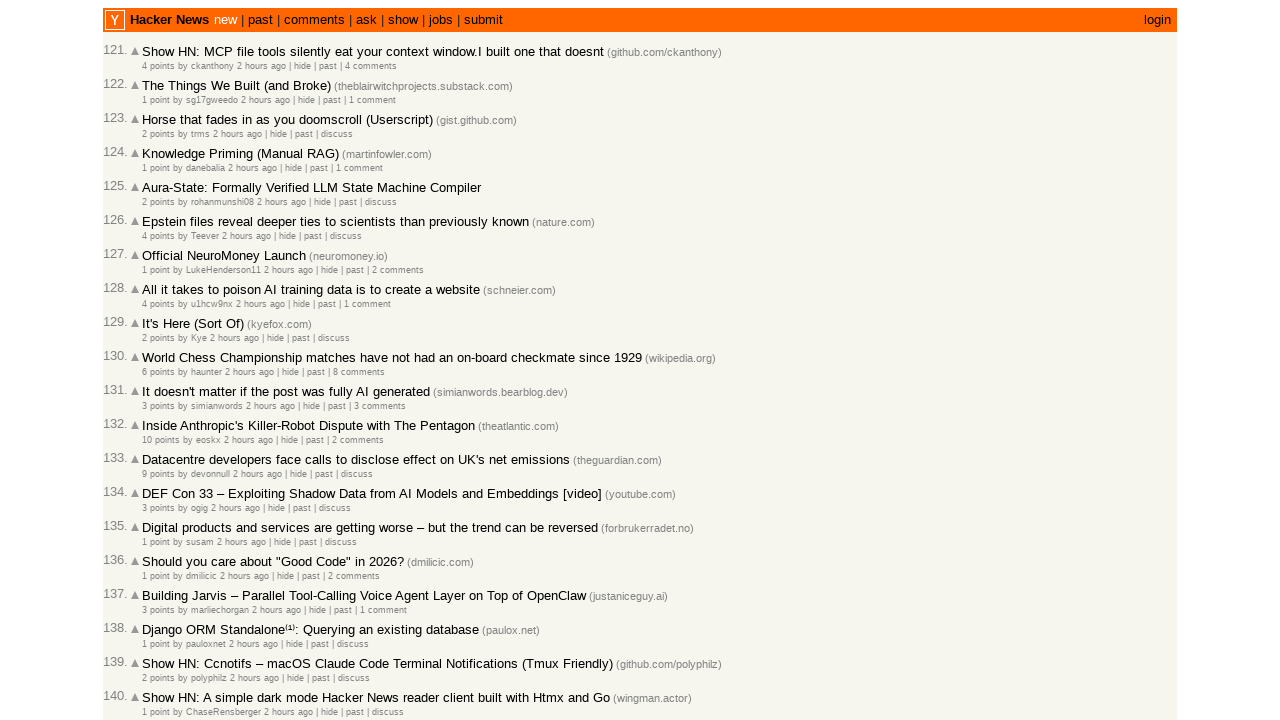

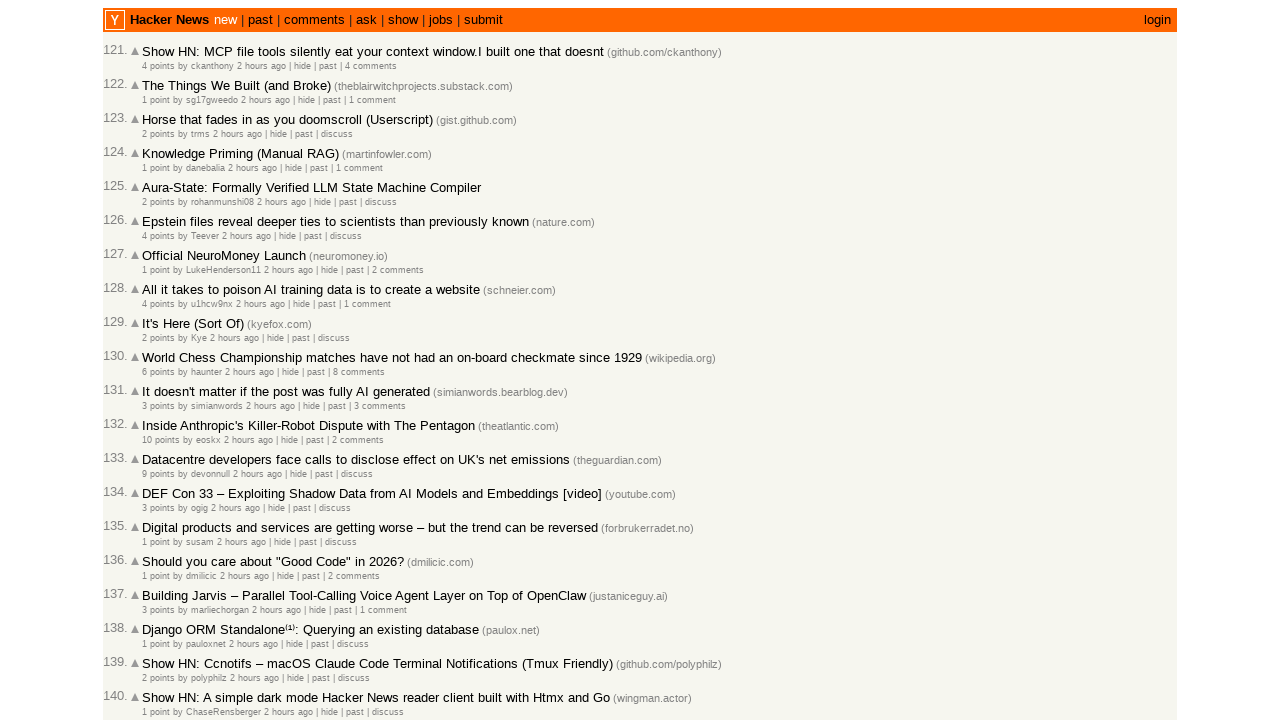